Navigates to Audible's search page, identifies pagination elements, and navigates through the first two pages of search results, verifying that product listings are displayed on each page.

Starting URL: https://www.audible.com/es_US/search

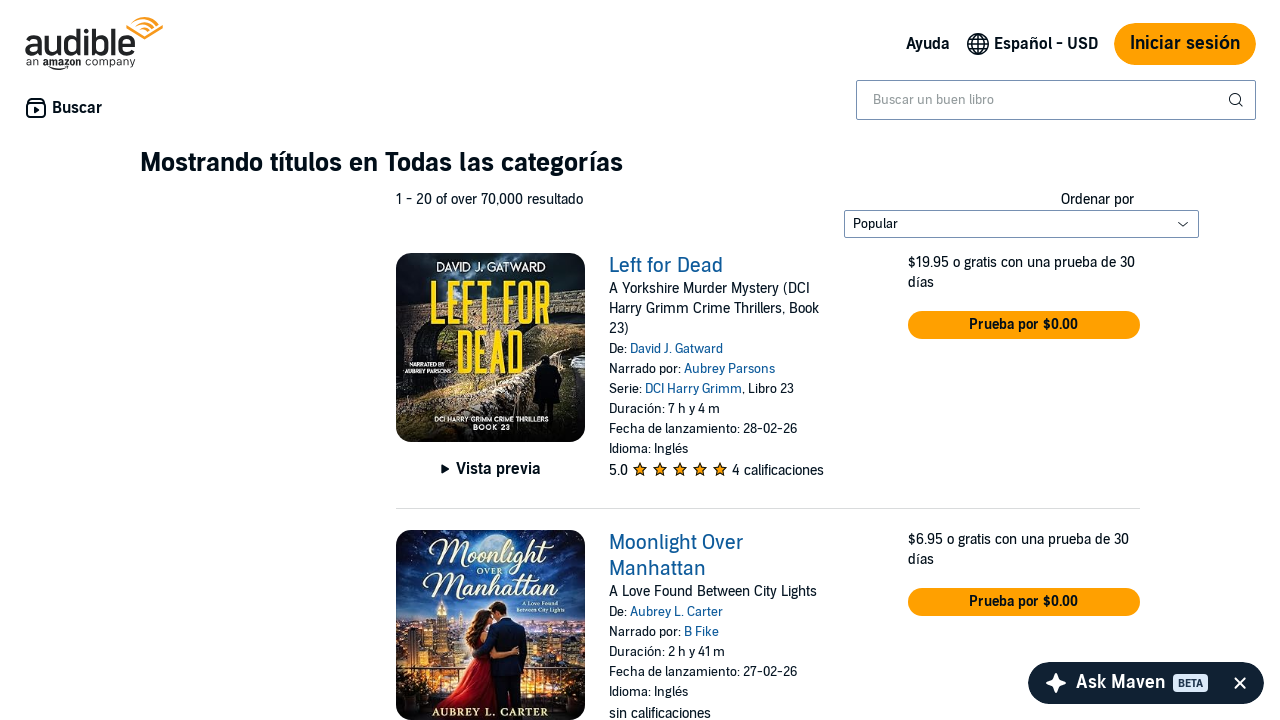

Pagination elements loaded on search page
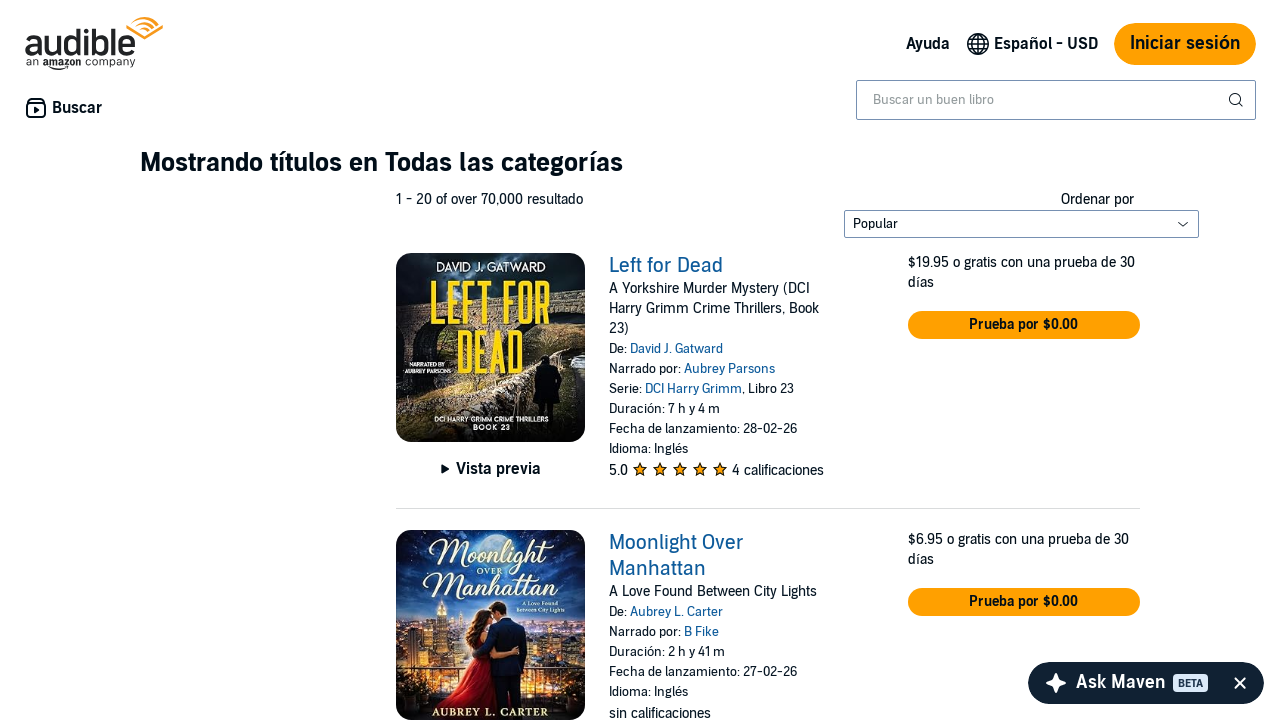

Product container loaded on first page
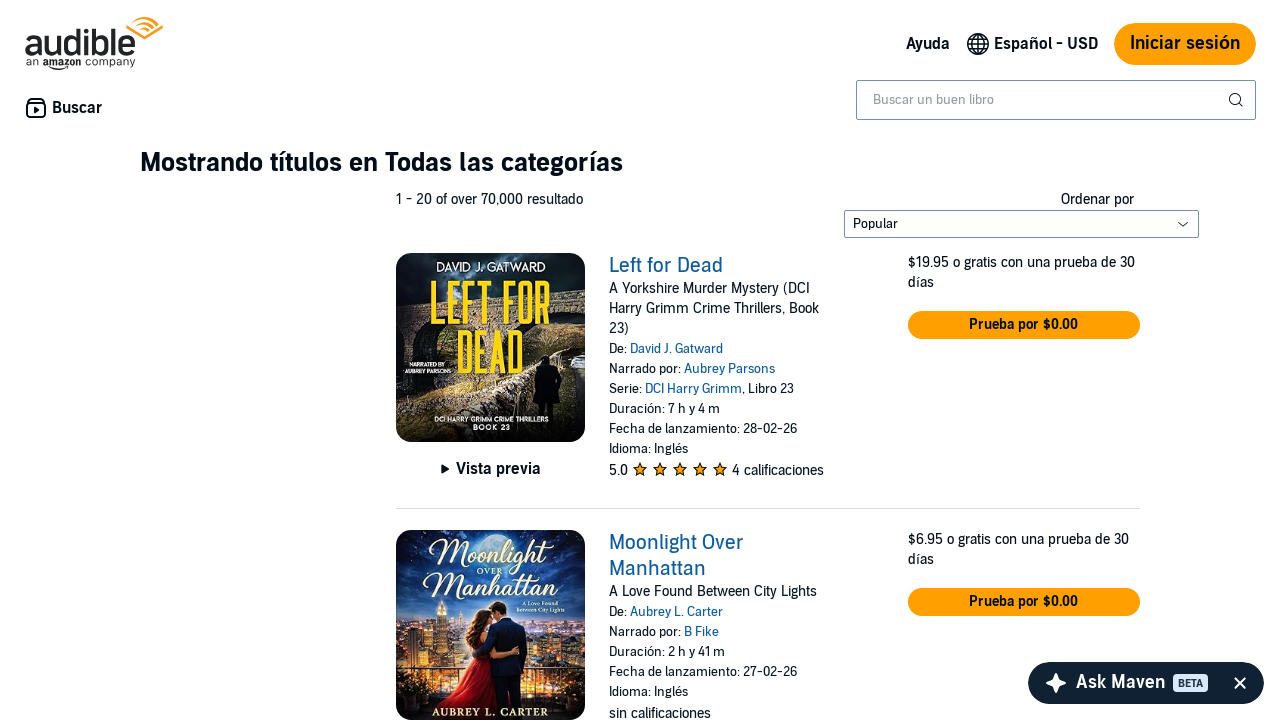

Product listings verified on first page
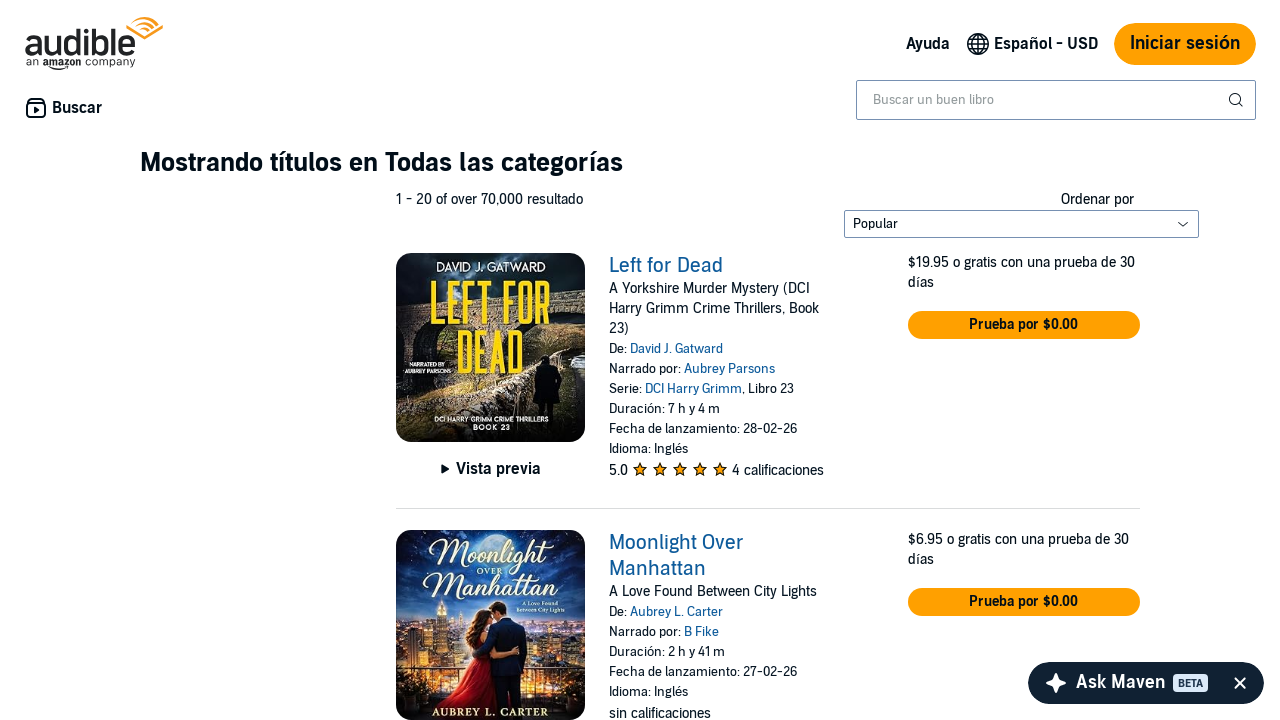

Navigated to page 2 of search results
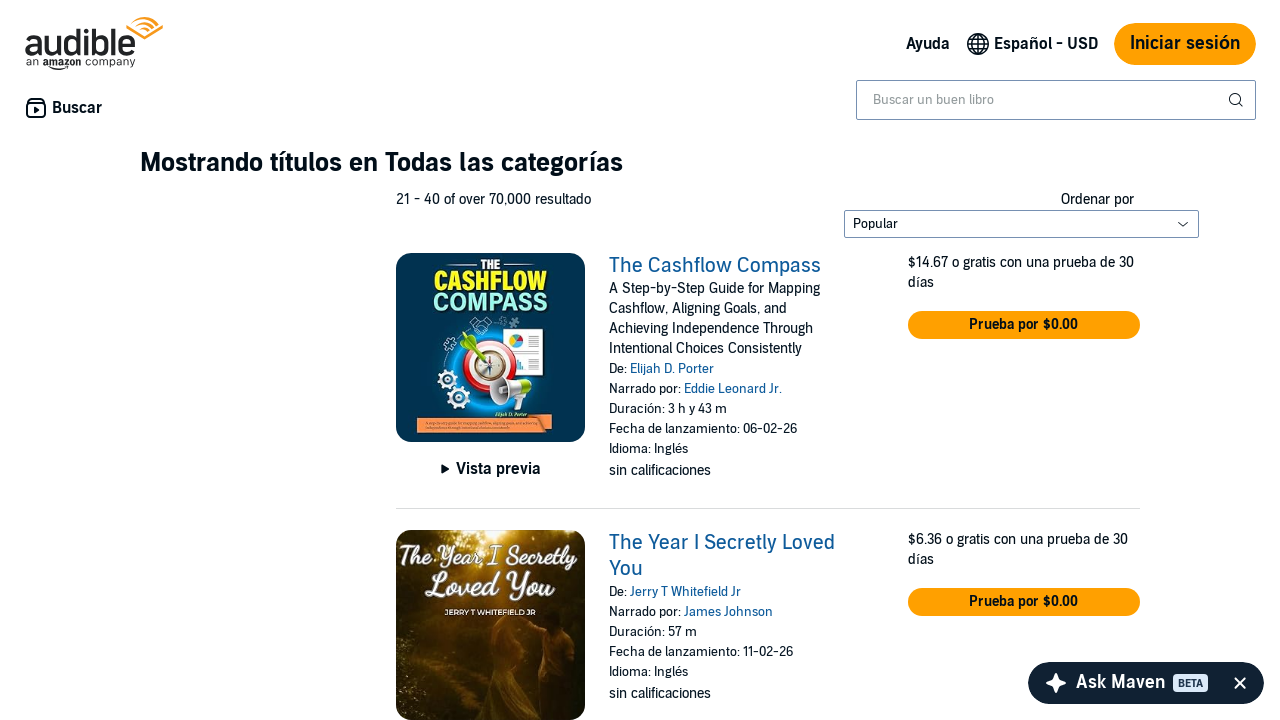

Product container loaded on second page
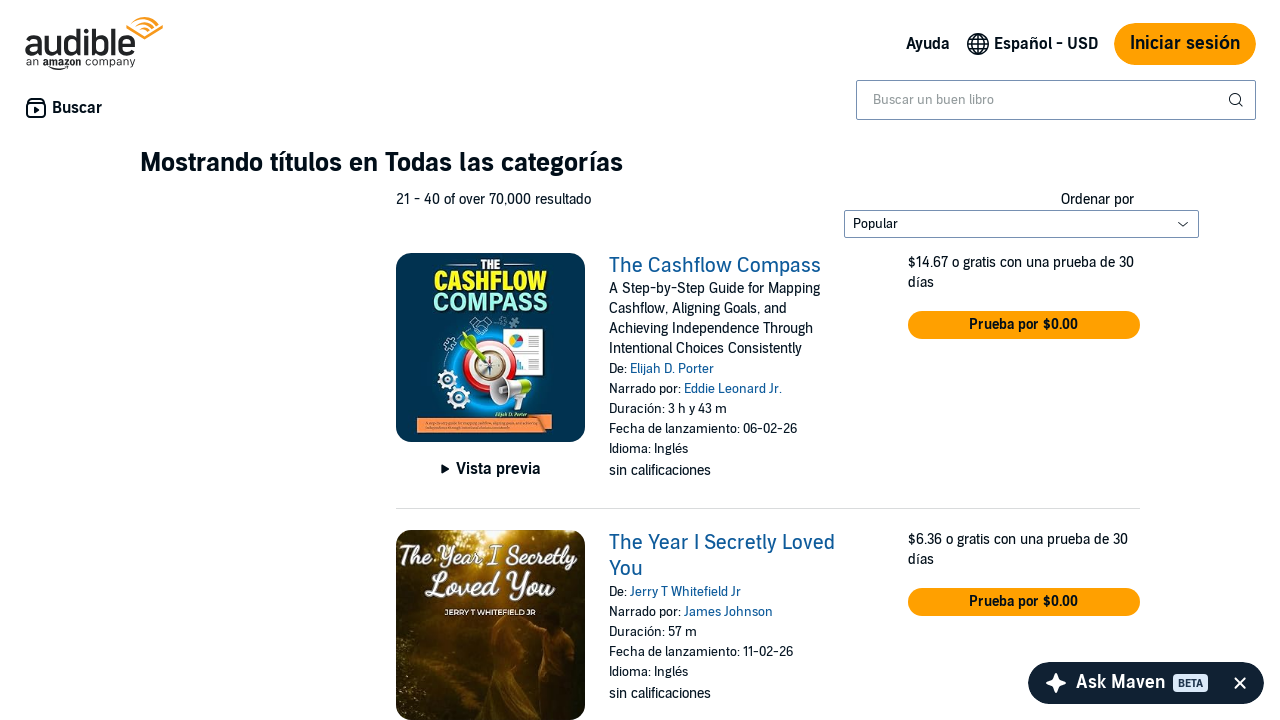

Product listings verified on second page
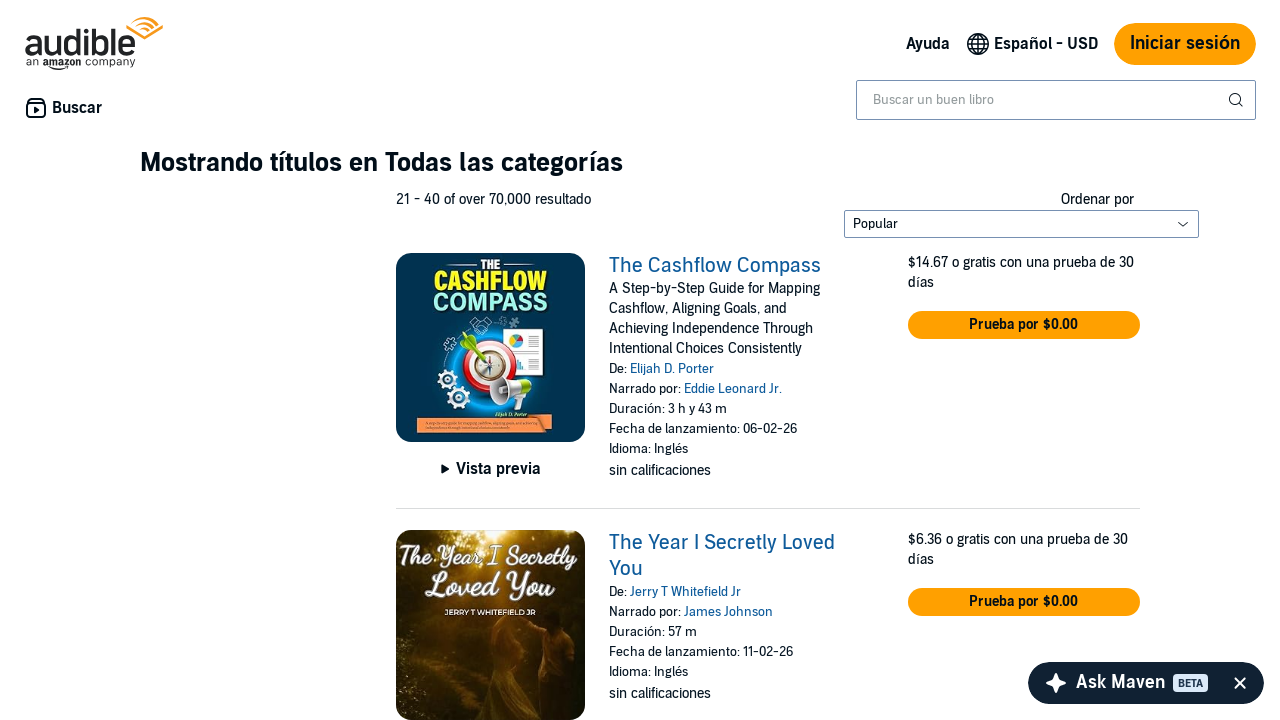

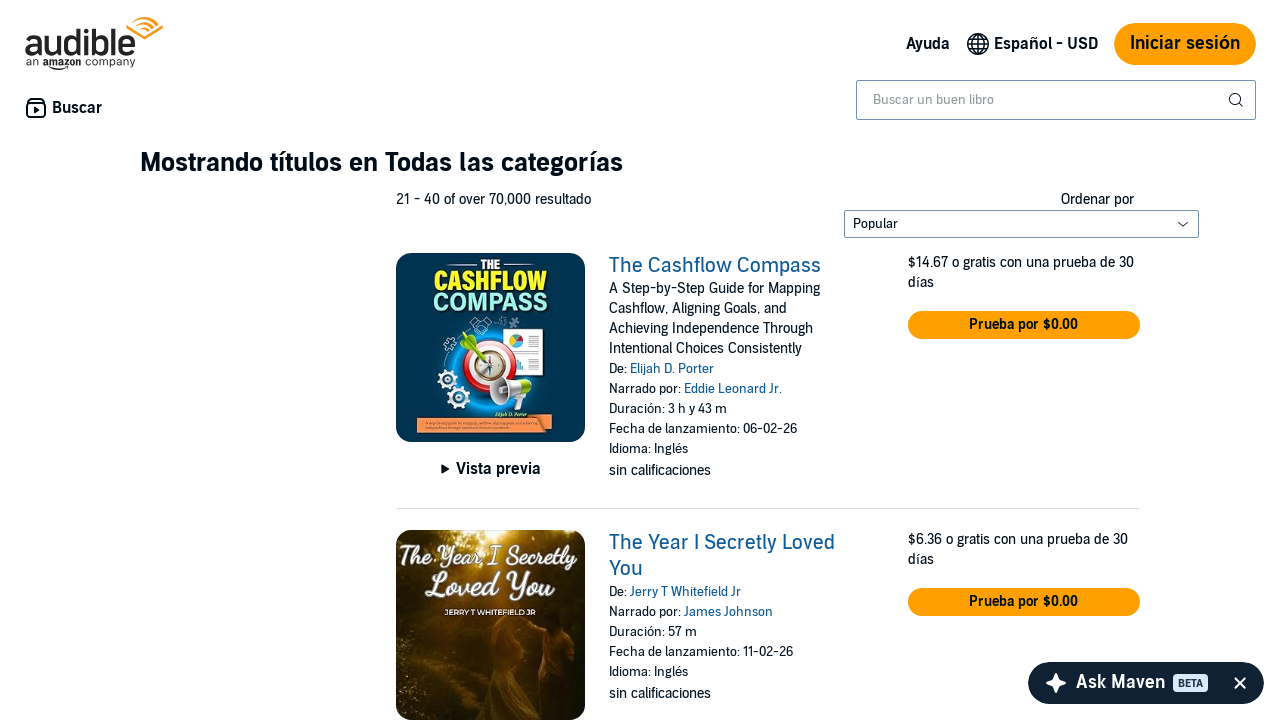